Checks all unchecked checkboxes by verifying the checked attribute on the checkboxes demo page

Starting URL: https://the-internet.herokuapp.com/checkboxes

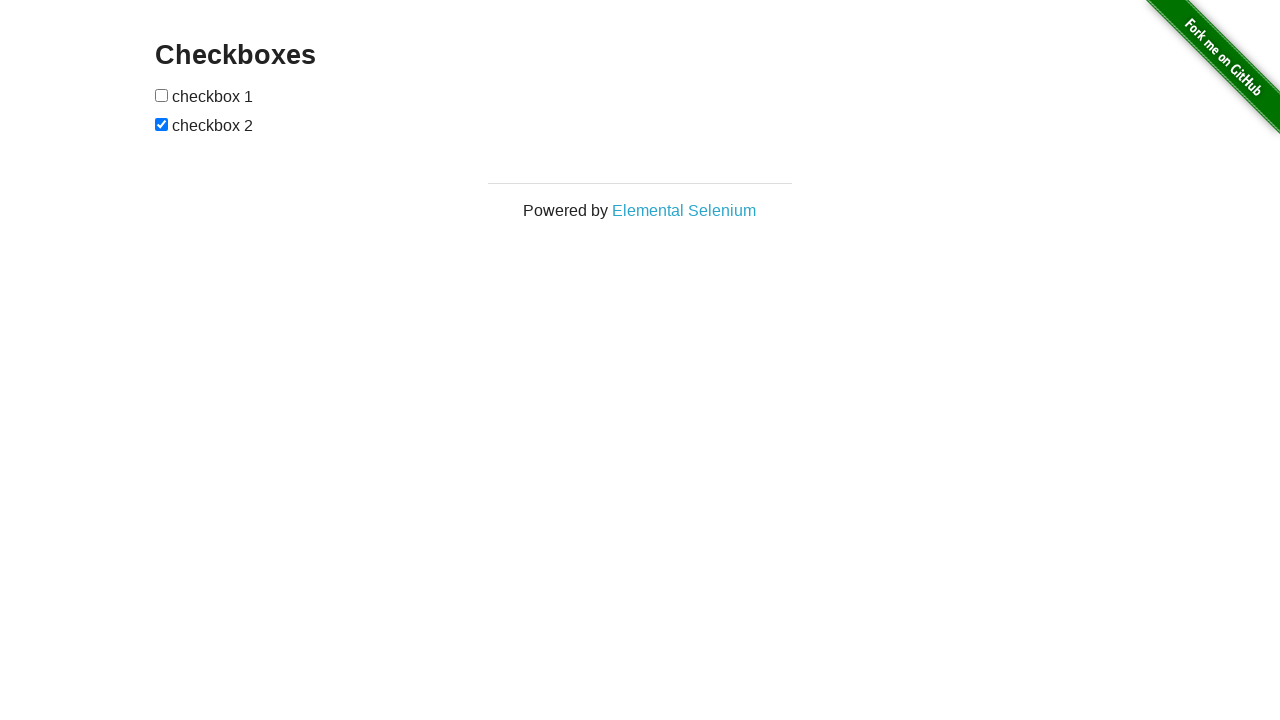

Navigated to checkboxes demo page
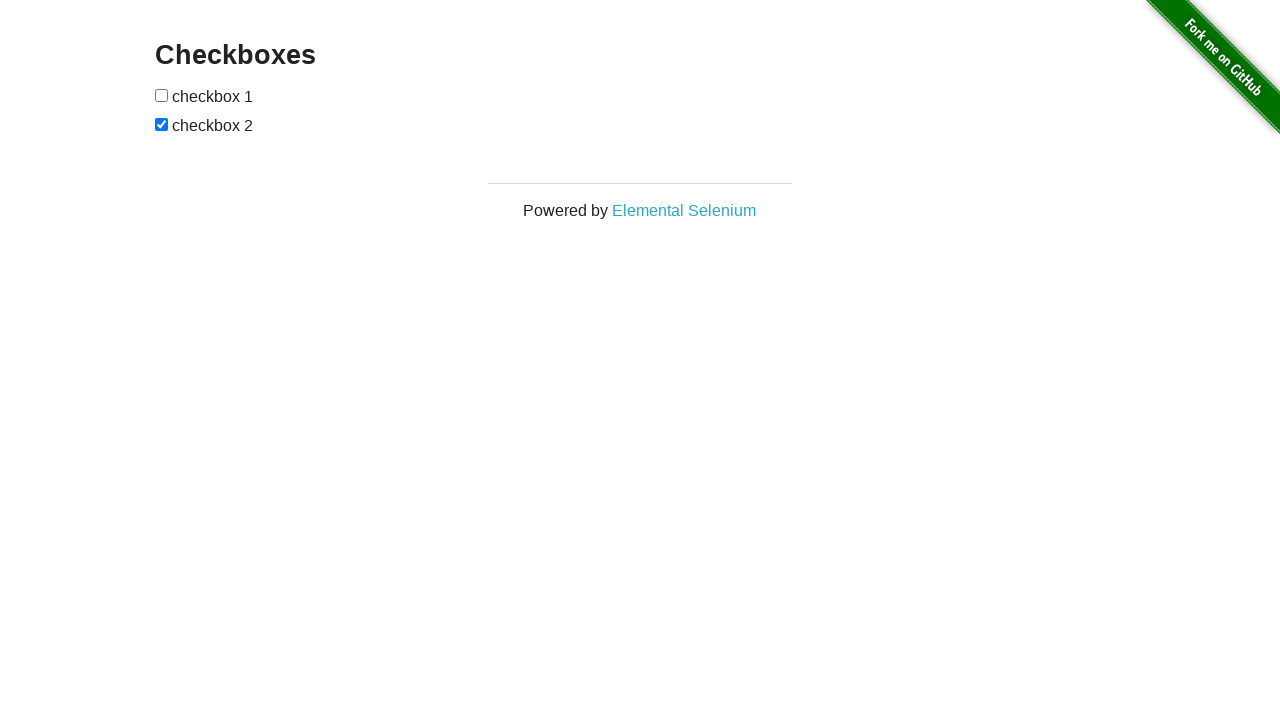

Located all checkbox input elements on the page
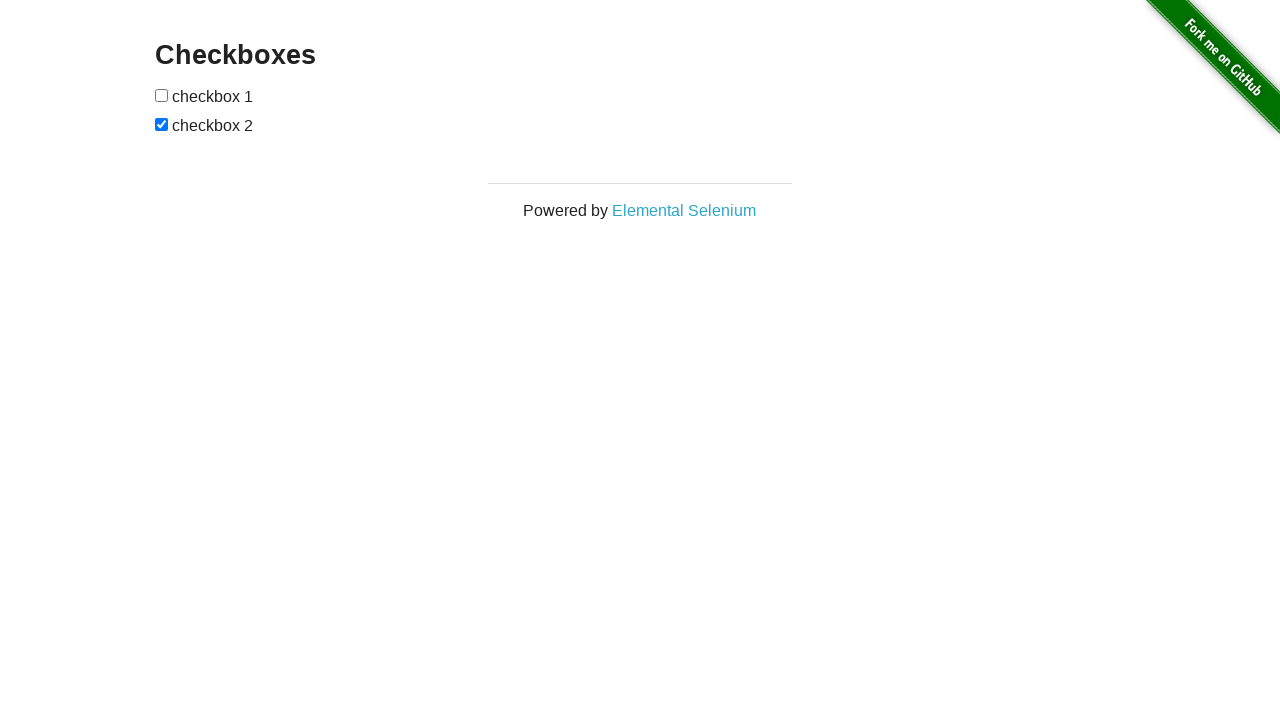

Clicked an unchecked checkbox to check it at (162, 95) on xpath=//input >> nth=0
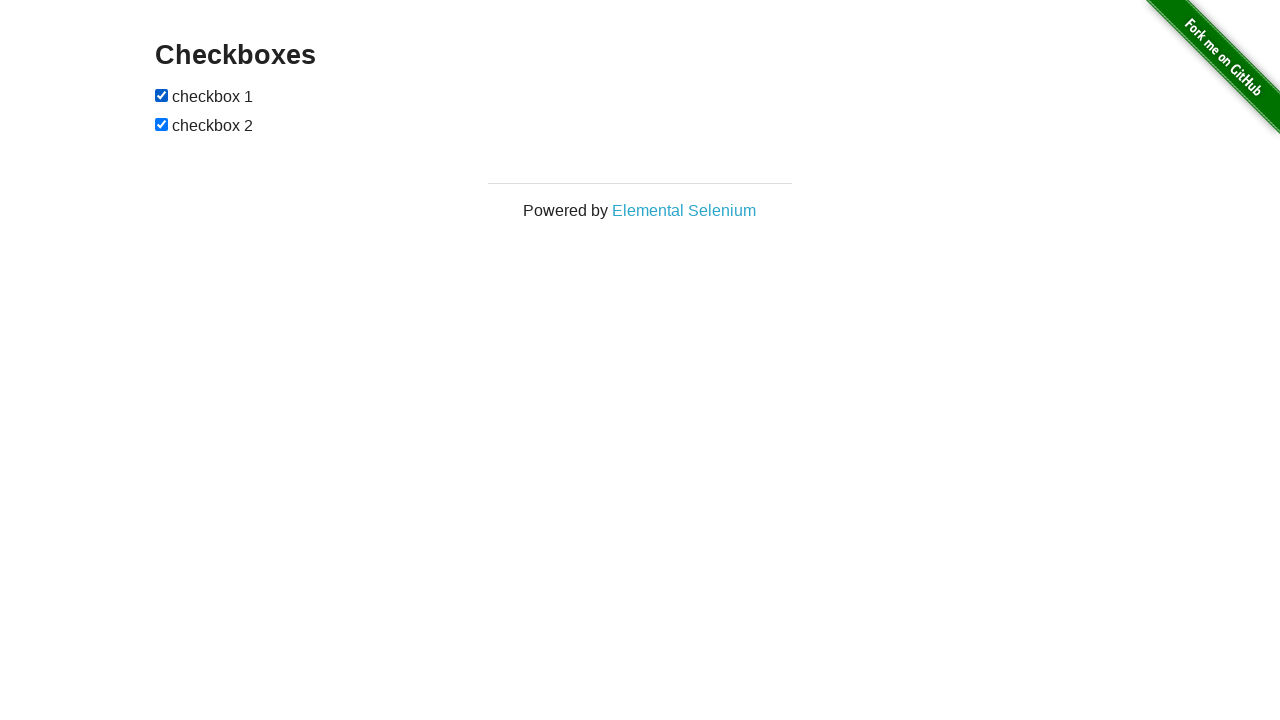

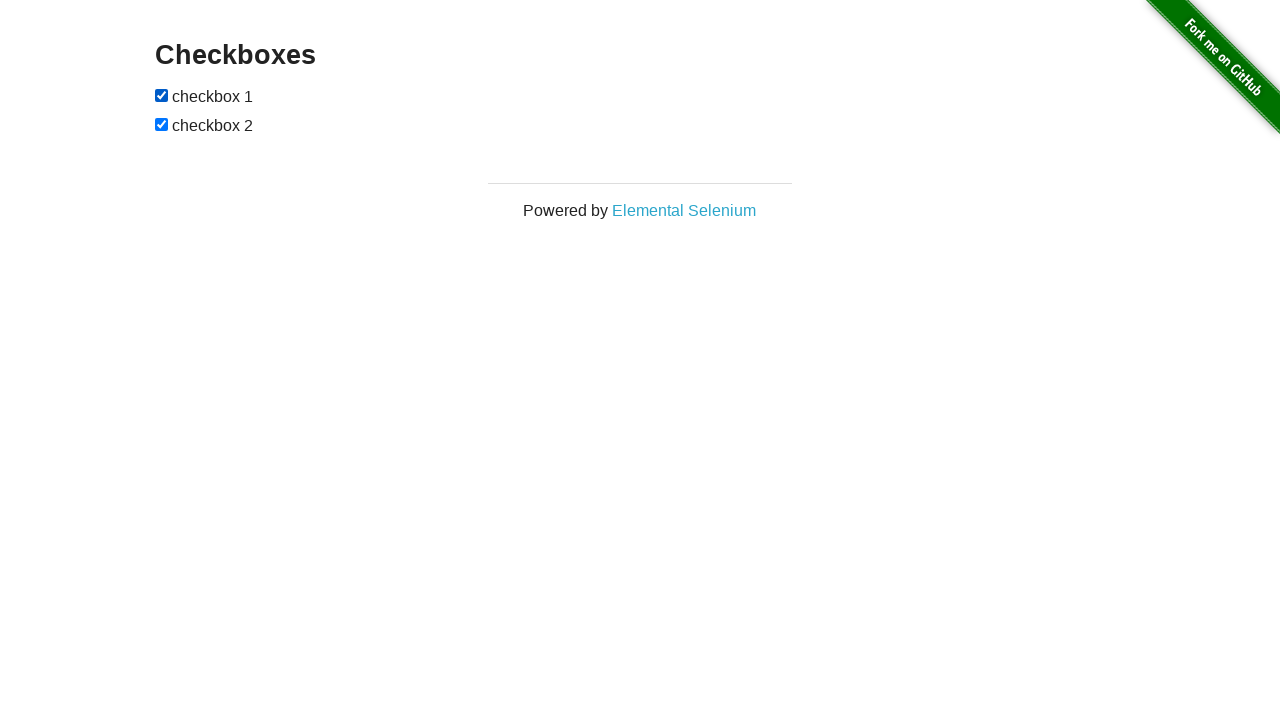